Tests clicking the "Back to index" link to navigate to the index page

Starting URL: https://bonigarcia.dev/selenium-webdriver-java/navigation1.html

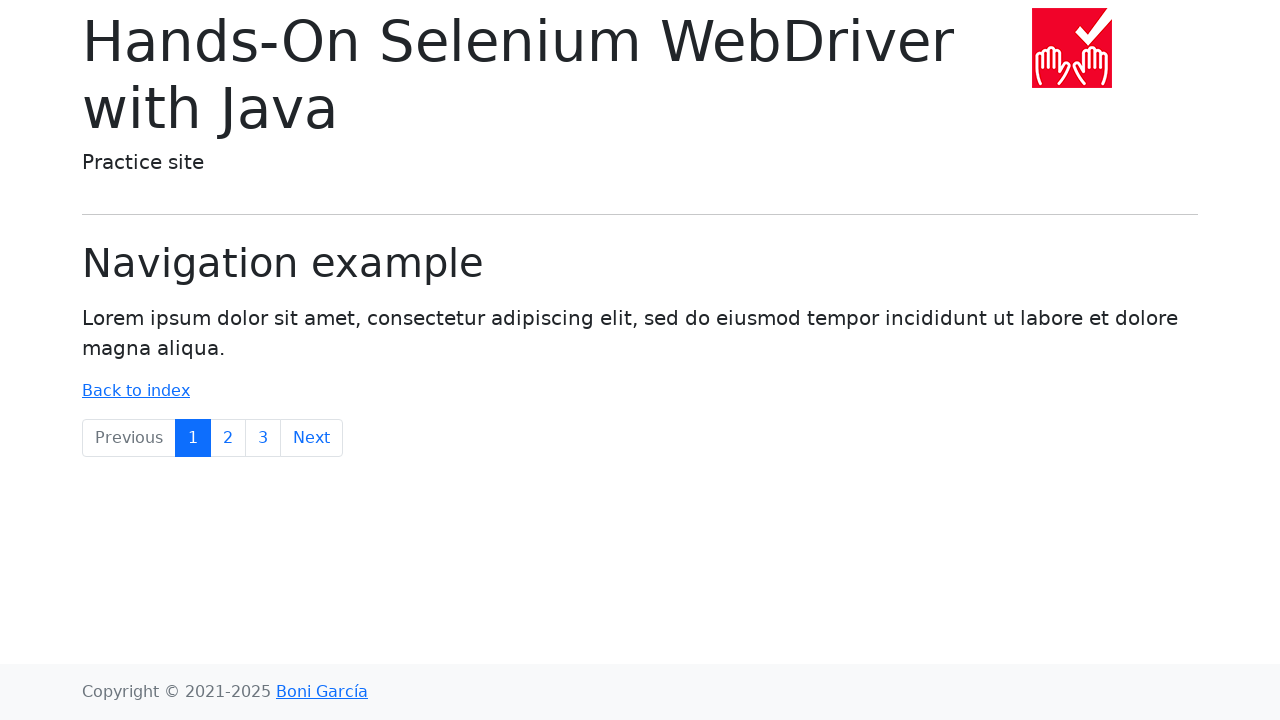

Clicked 'Back to index' link at (136, 391) on text='Back to index'
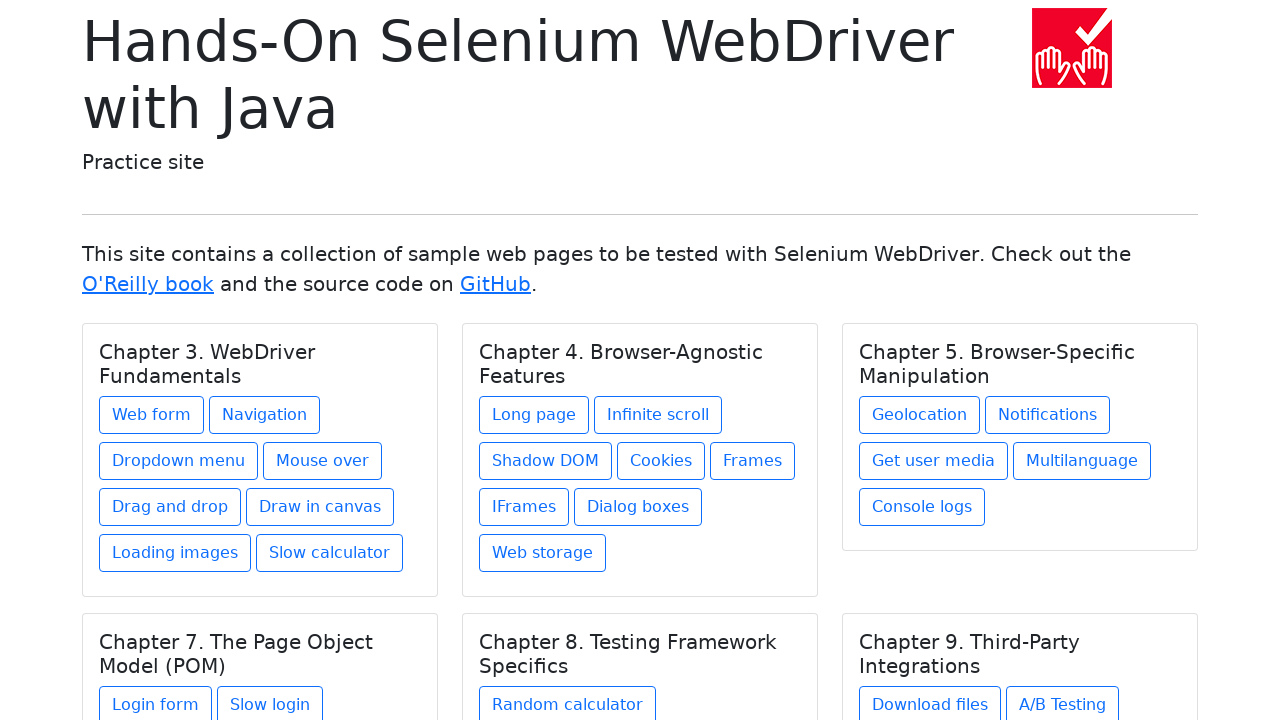

Verified navigation to index page - URL assertion passed
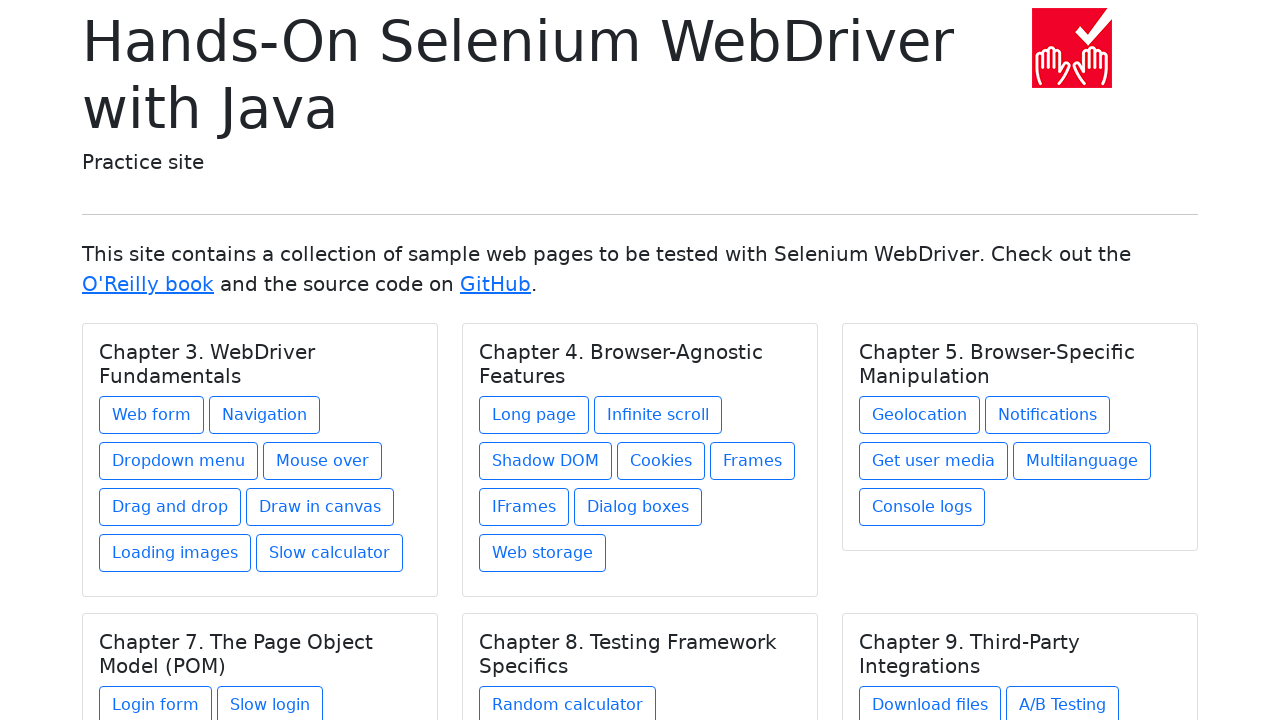

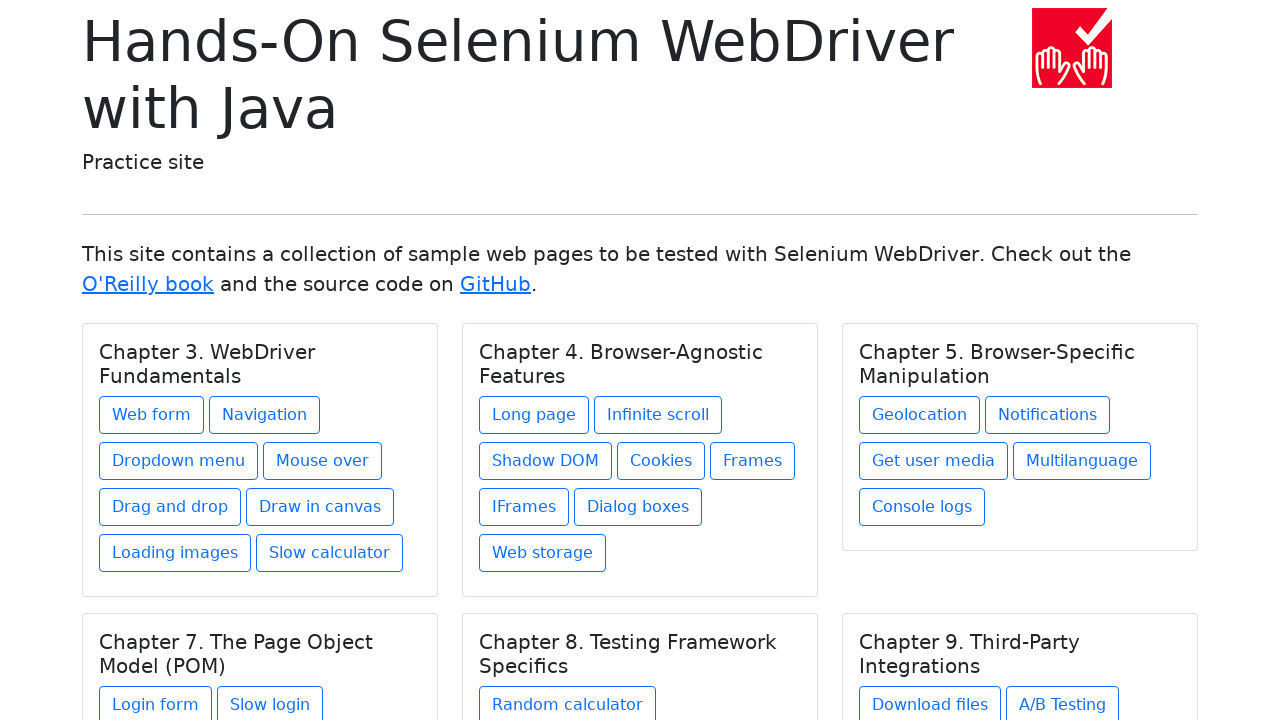